Navigates to inputs page, clicks Home link using class name locator, and verifies the page title

Starting URL: https://practice.cydeo.com/inputs

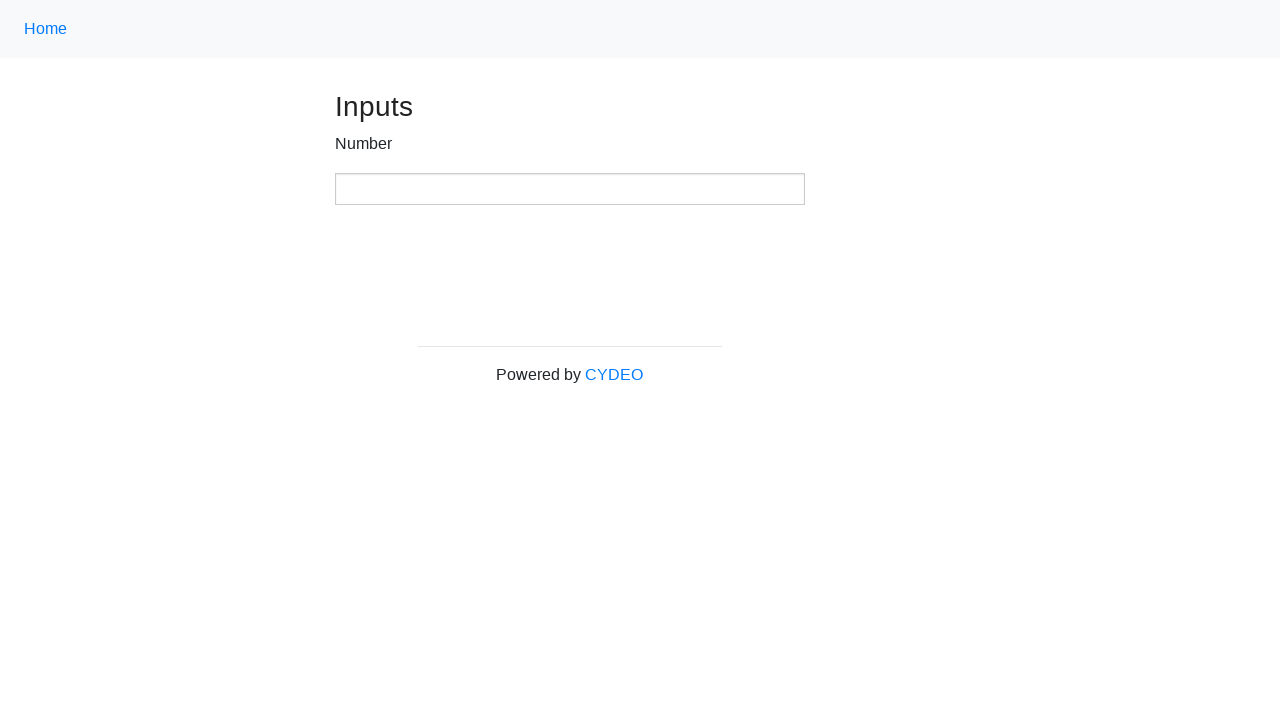

Clicked Home link using class name locator '.nav-link' at (46, 29) on .nav-link
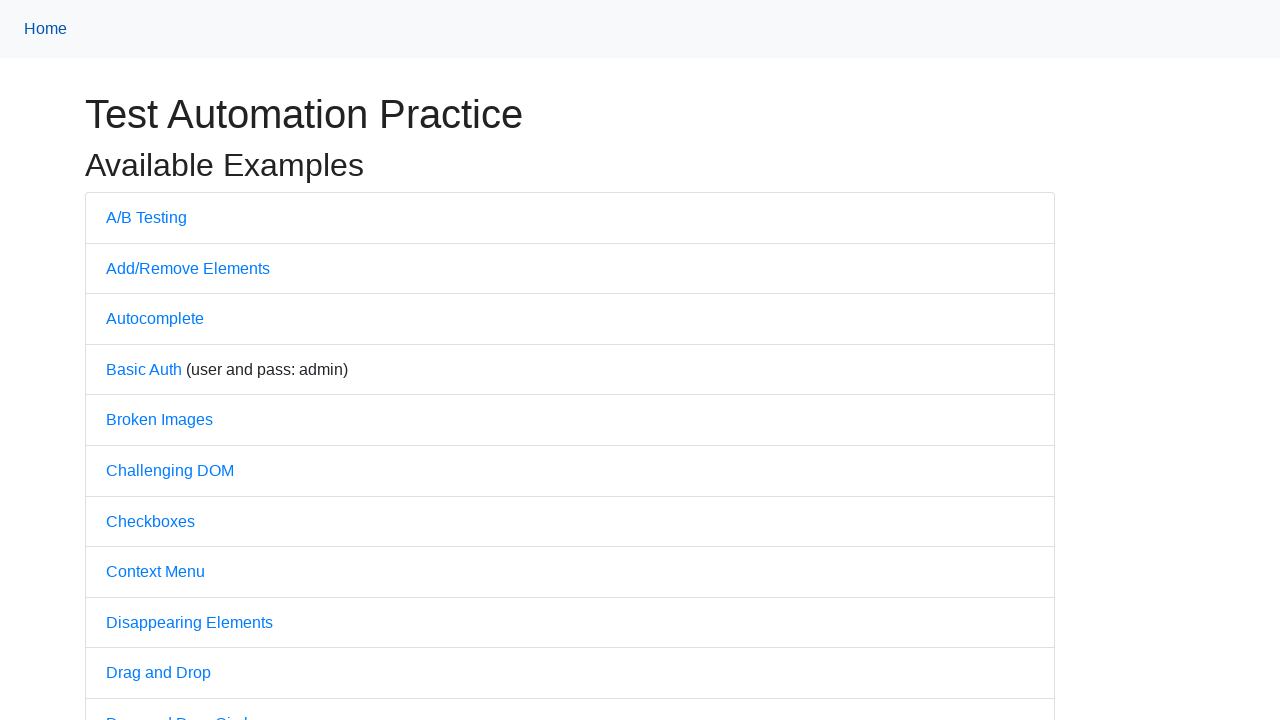

Page load state completed
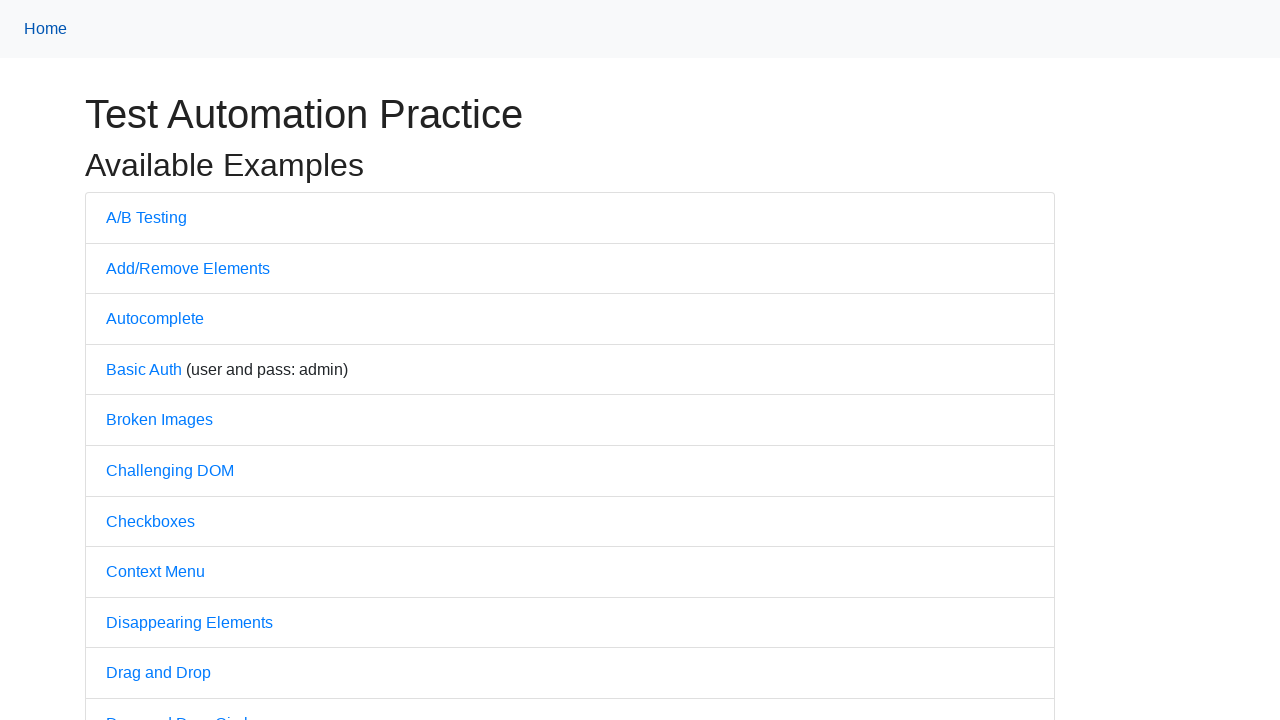

Verified page title is 'Practice'
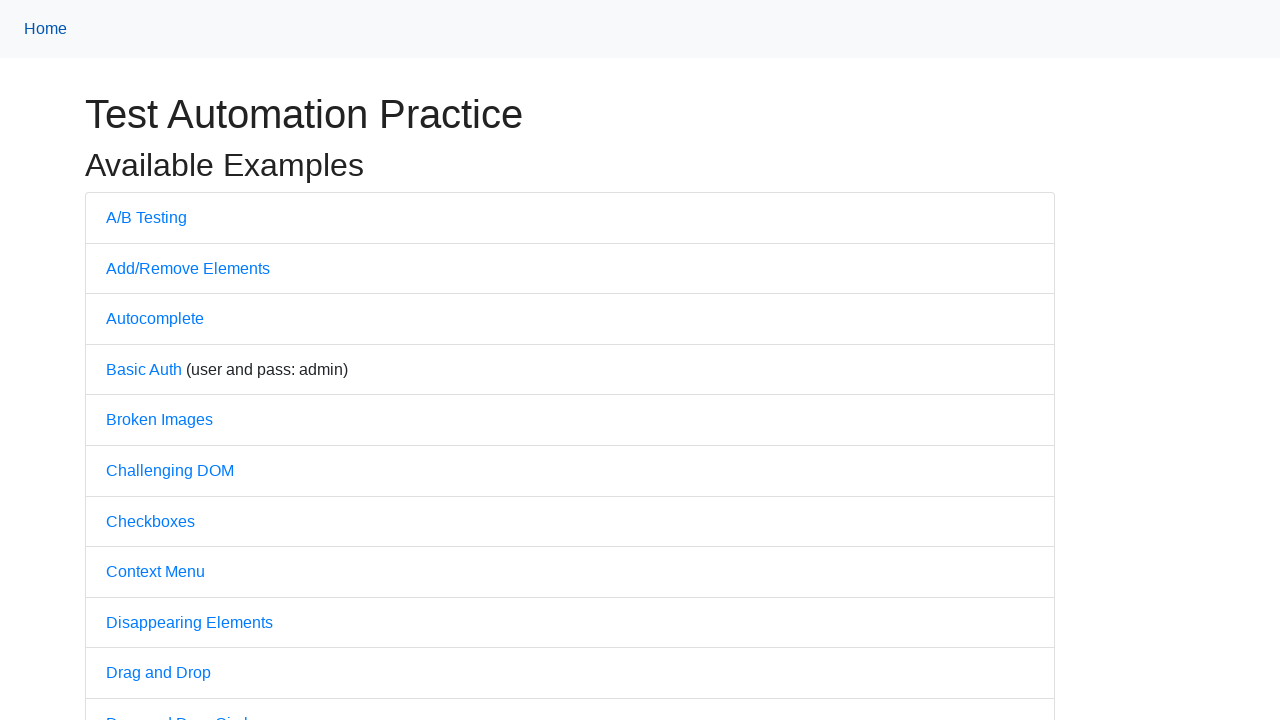

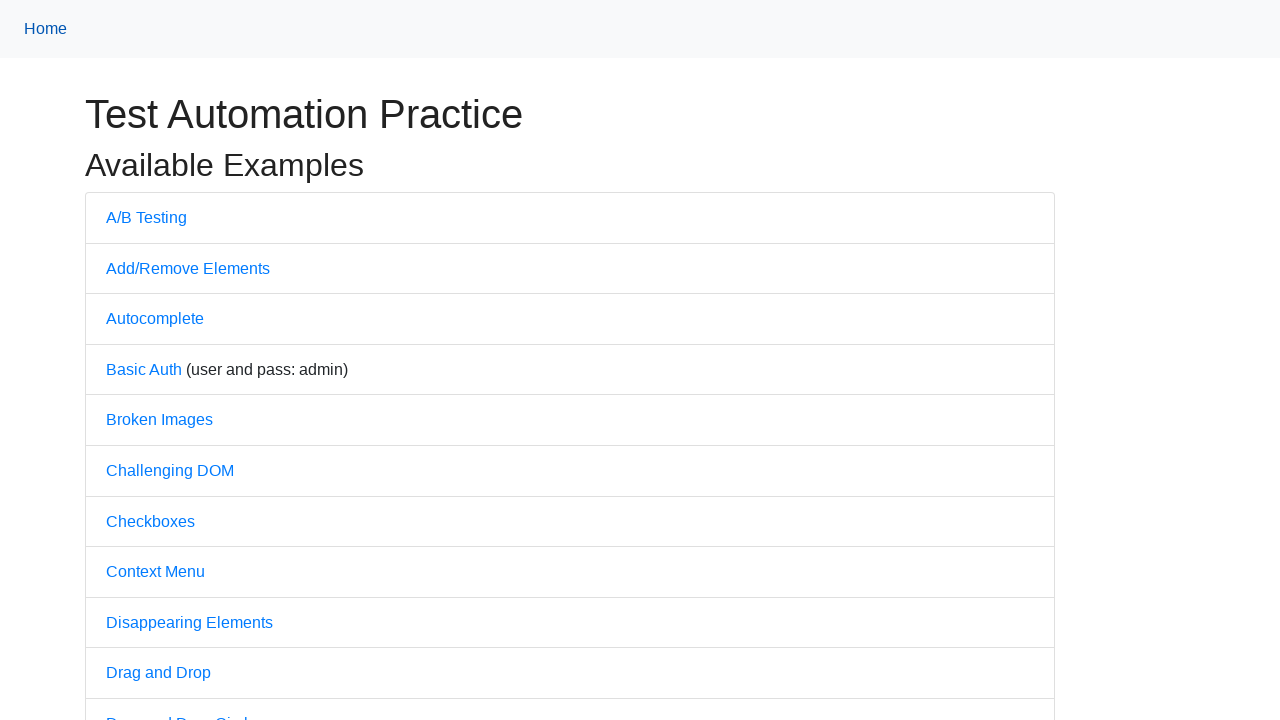